Navigates to a bot detection test site, performs human-like scrolling behavior (down and up), random mouse movements, and verifies the page loads by checking the URL and title.

Starting URL: https://bot.sannysoft.com/

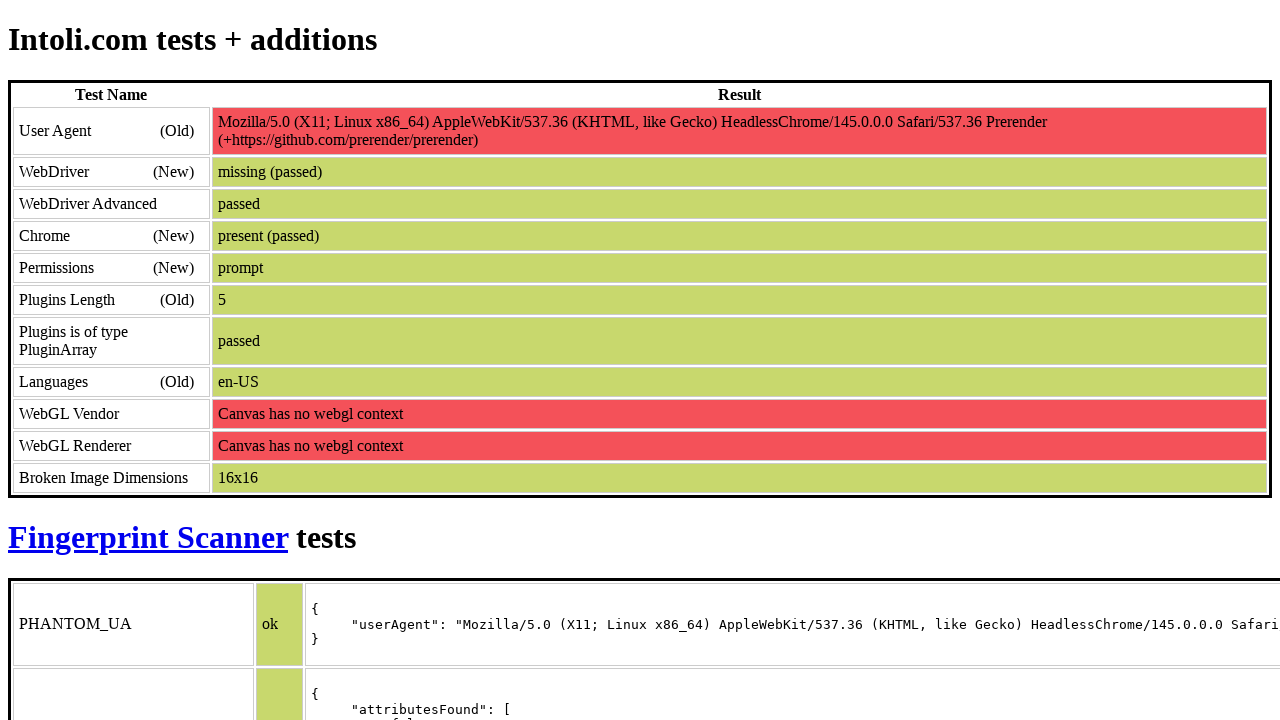

Page fully loaded - networkidle state reached
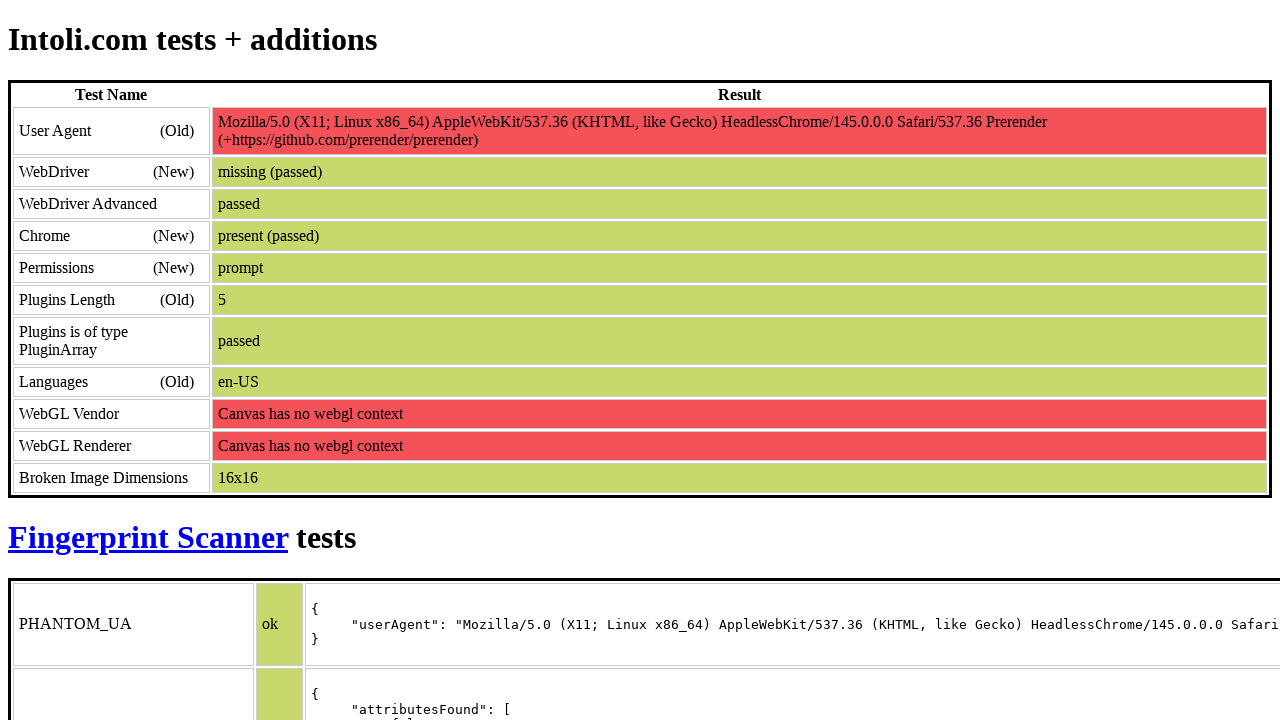

Scrolled down 300 pixels
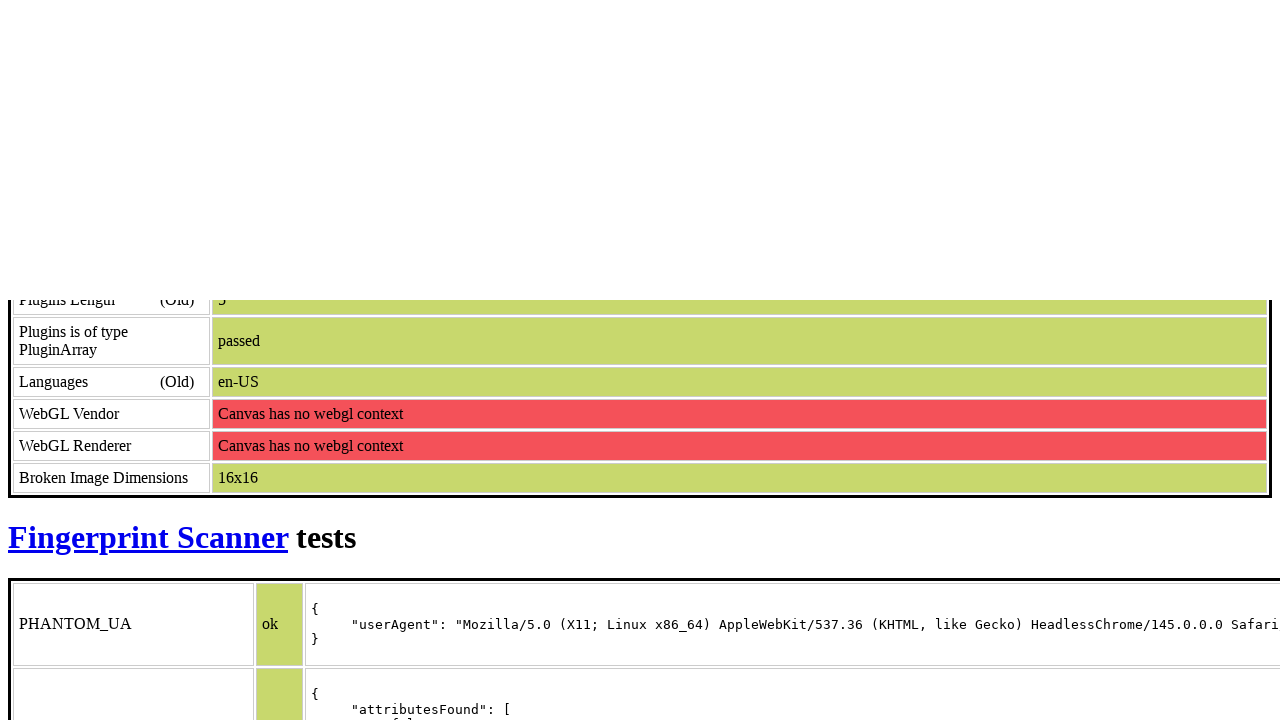

Waited 1 second after scrolling down
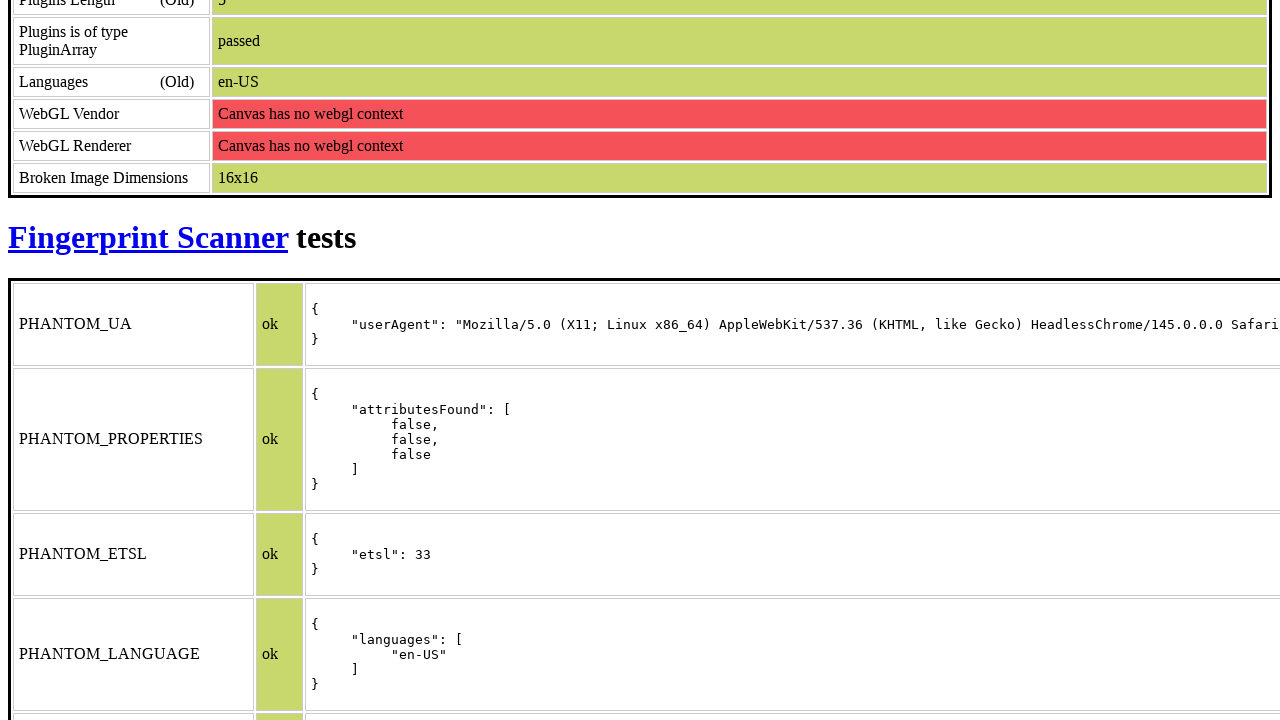

Scrolled up 150 pixels
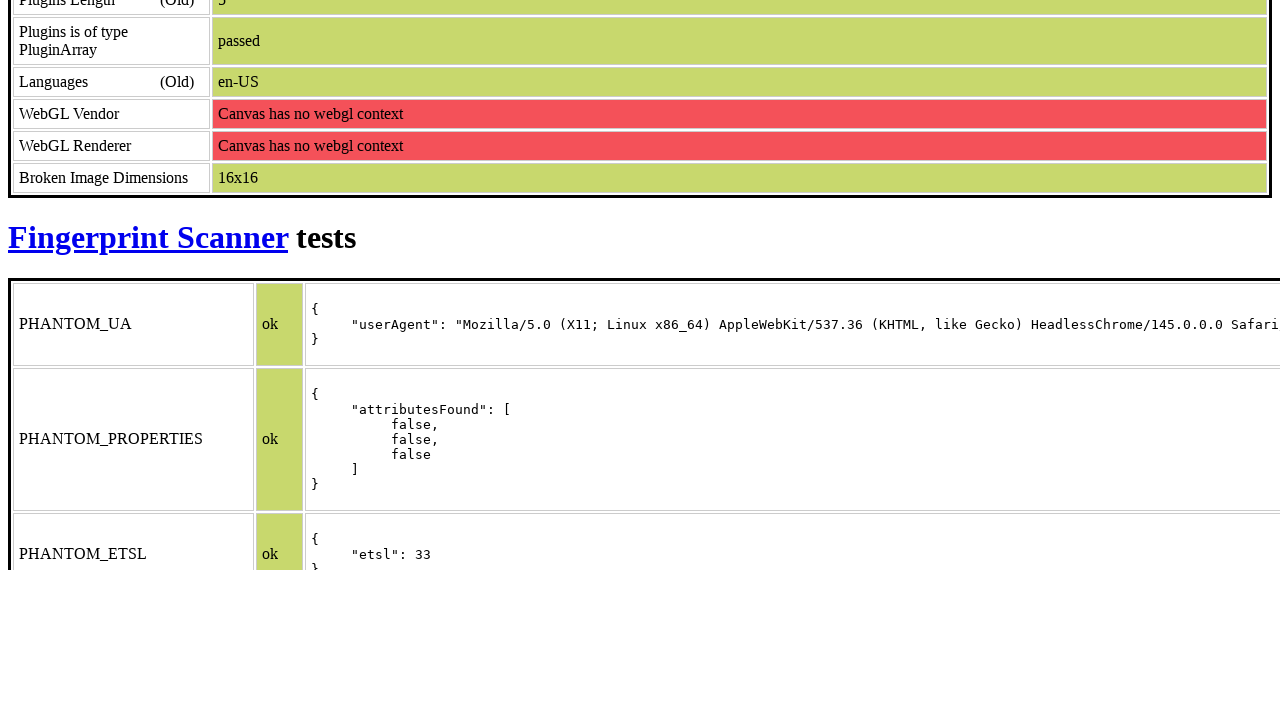

Waited 500ms after scrolling up
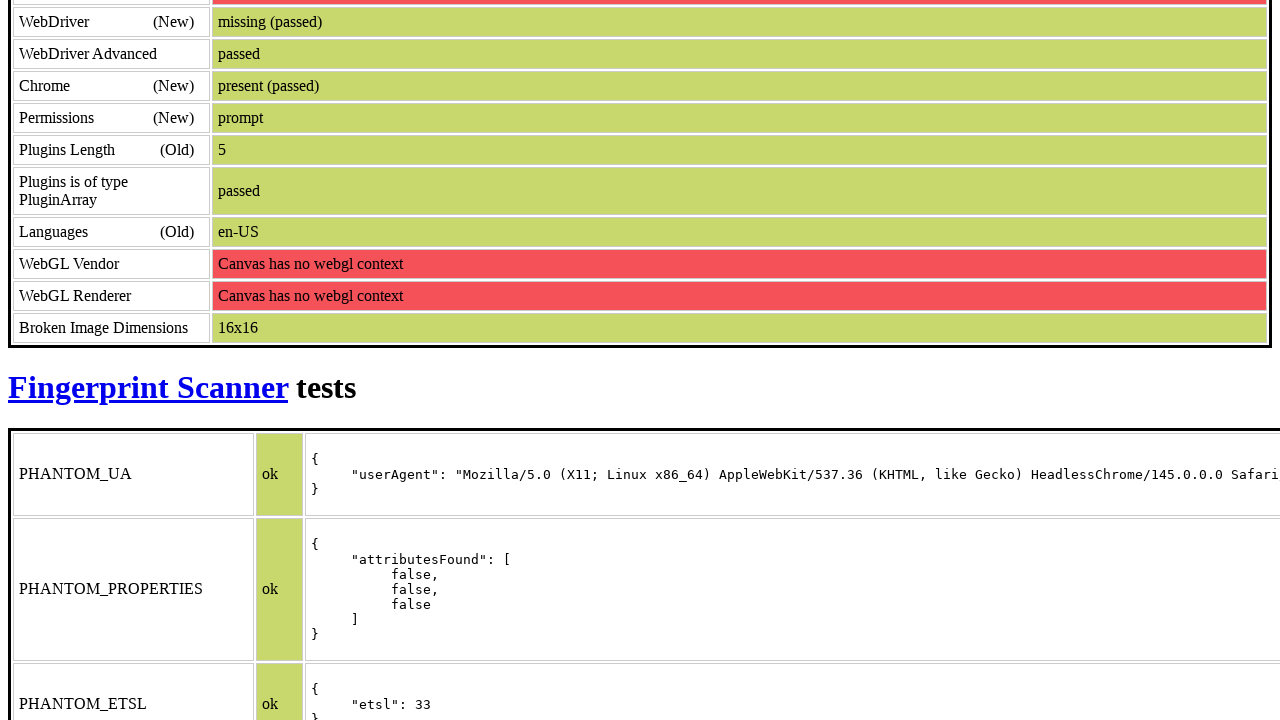

Moved mouse to random position (409, 119) in 10 steps at (409, 119)
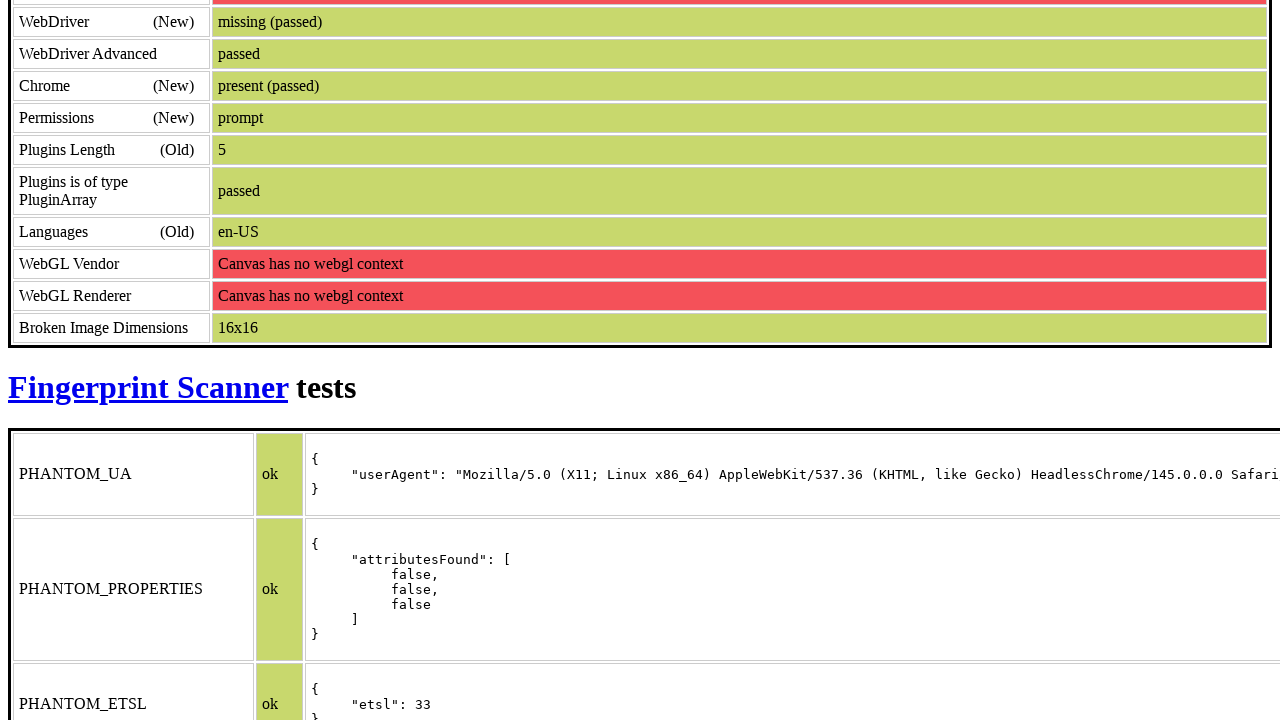

Waited 500ms after first mouse movement
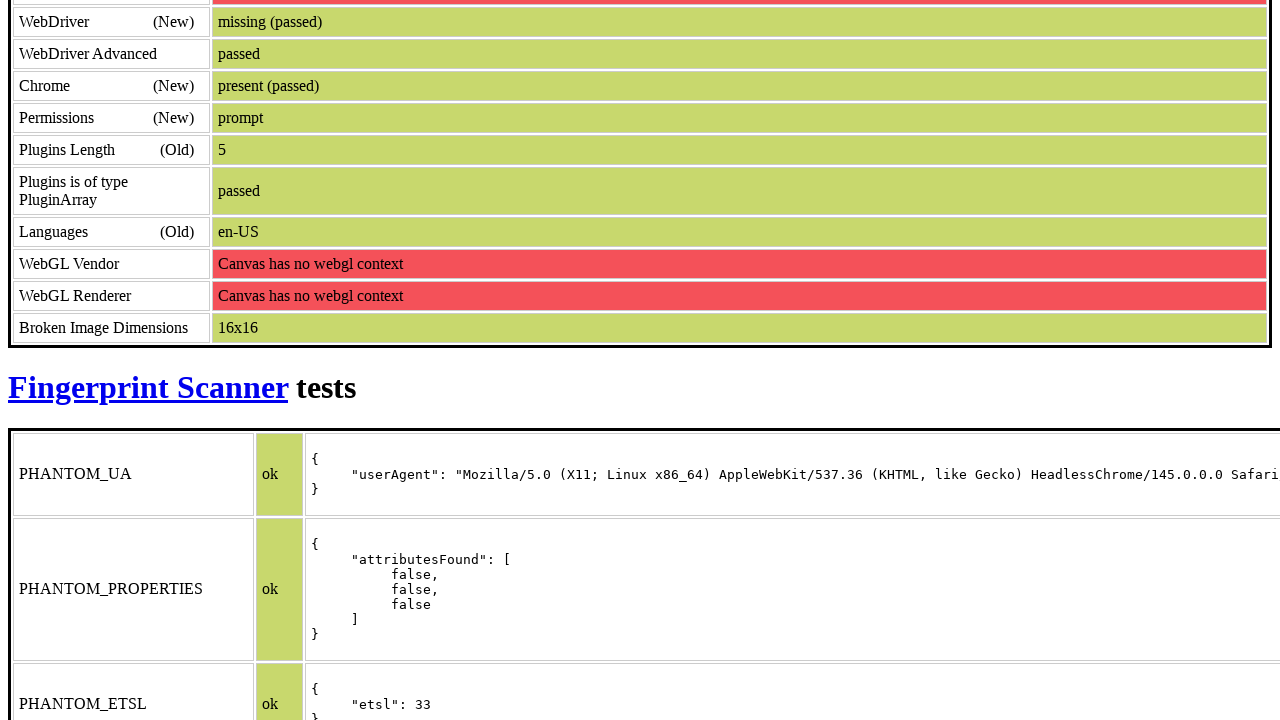

Moved mouse to another random position (243, 352) in 10 steps at (243, 352)
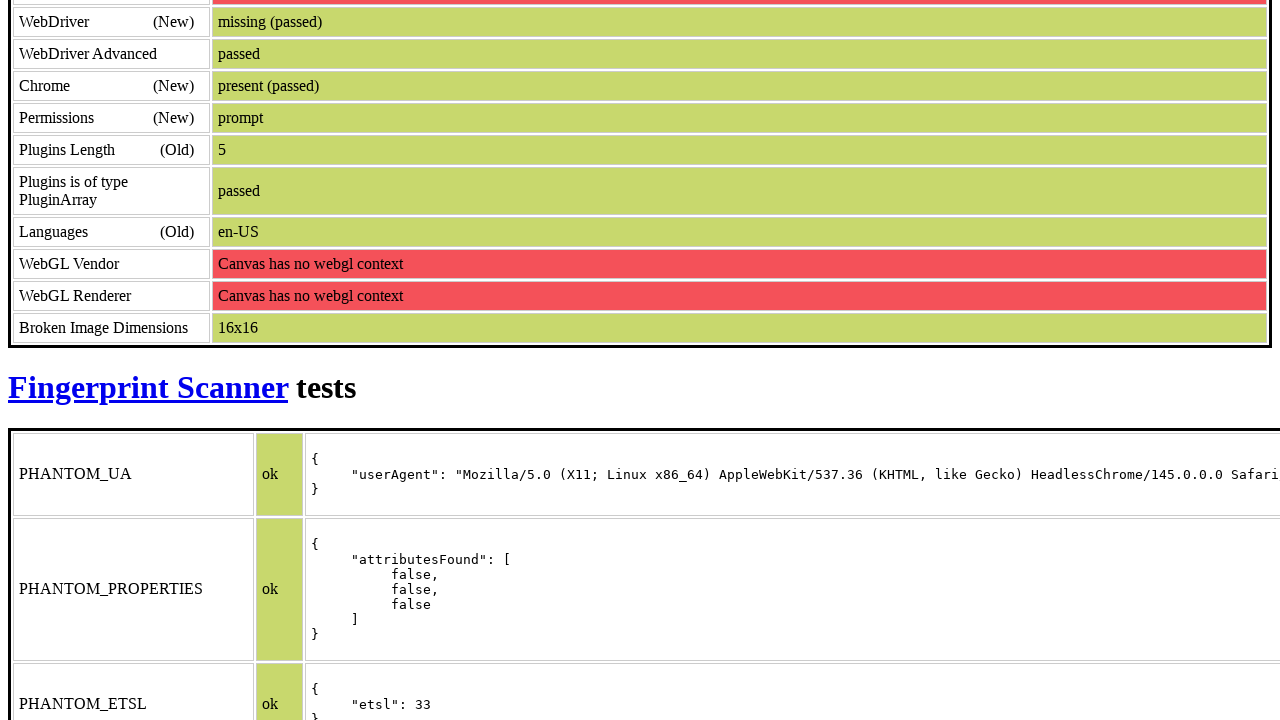

Waited 2 seconds to observe results
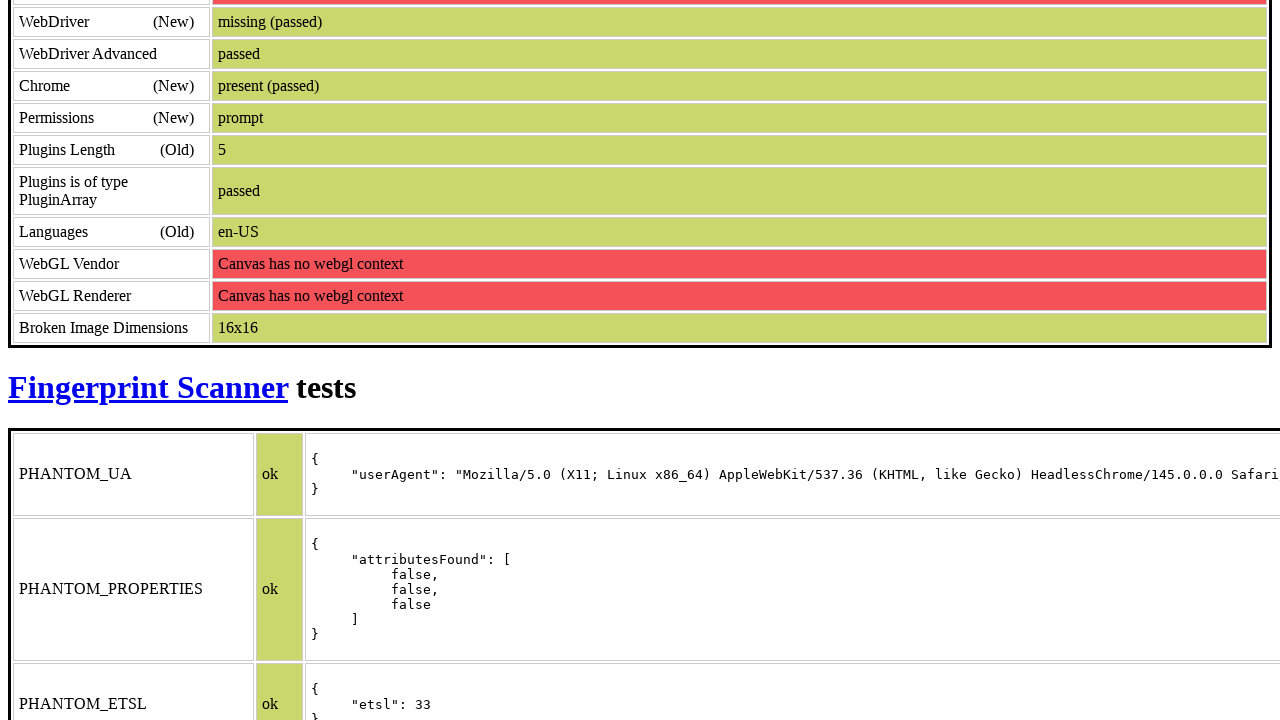

Retrieved current URL: https://bot.sannysoft.com/
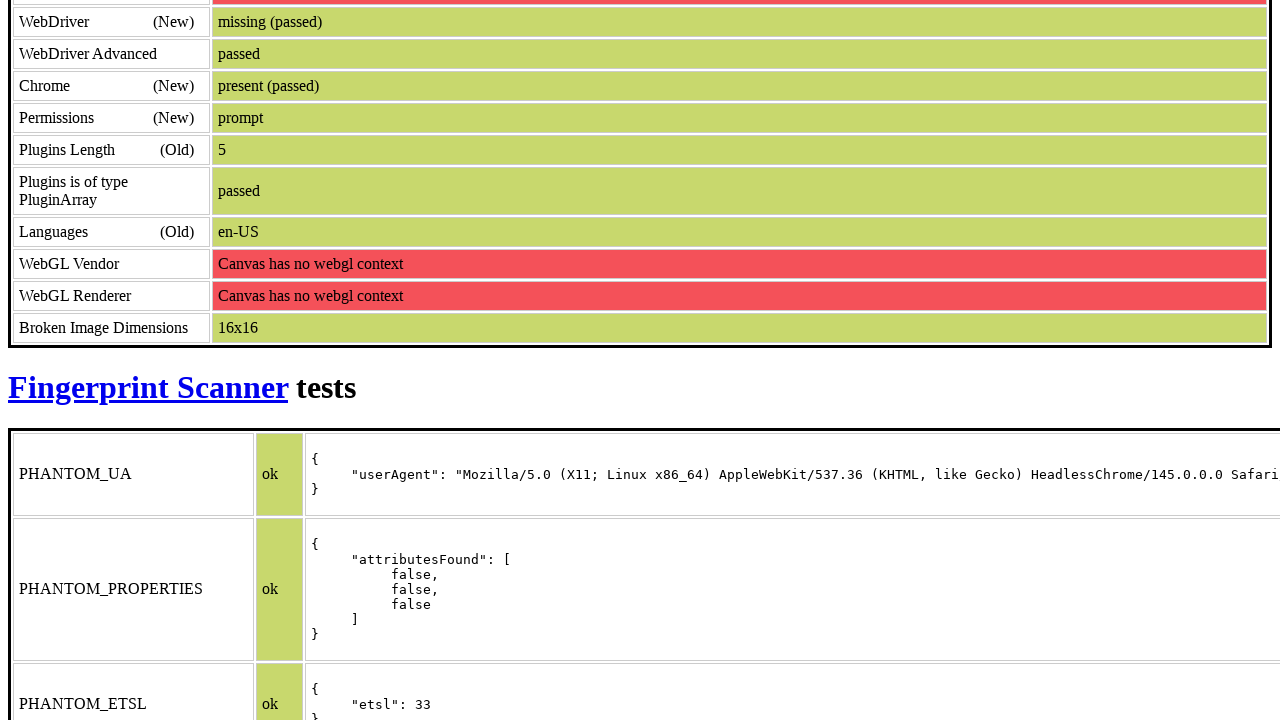

Retrieved page title: Antibot
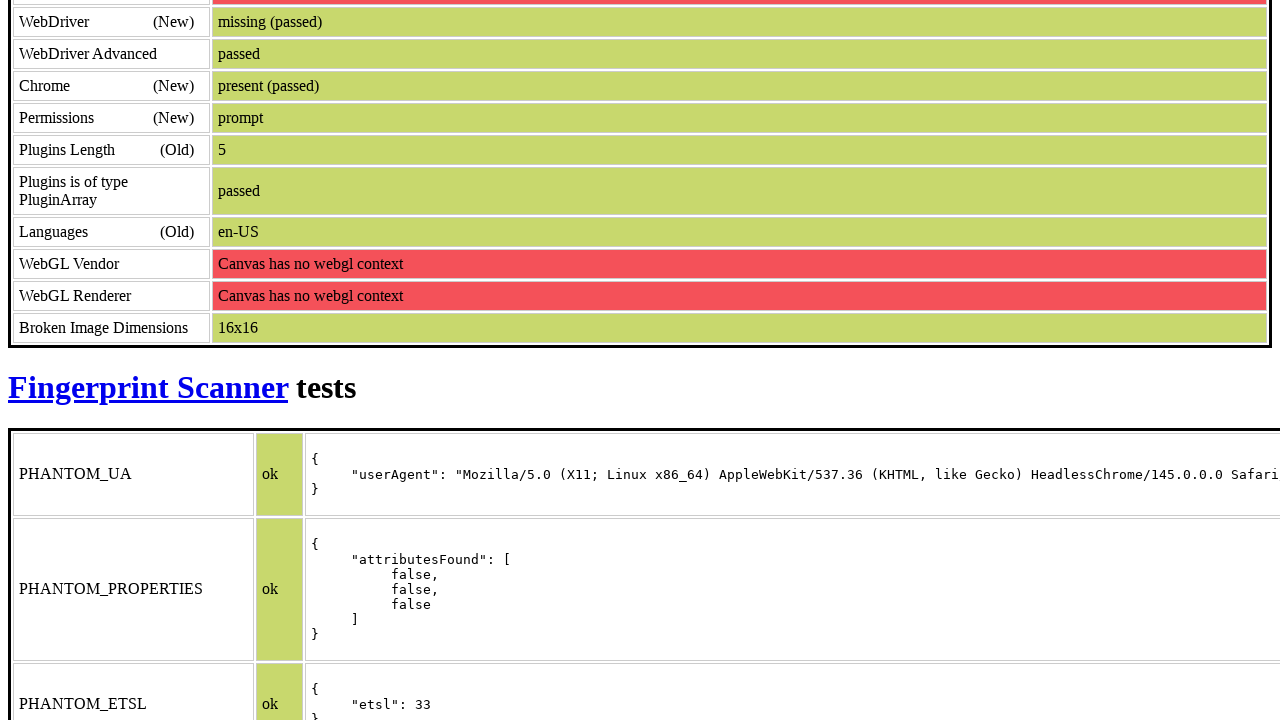

Verified that URL contains 'bot.sannysoft.com'
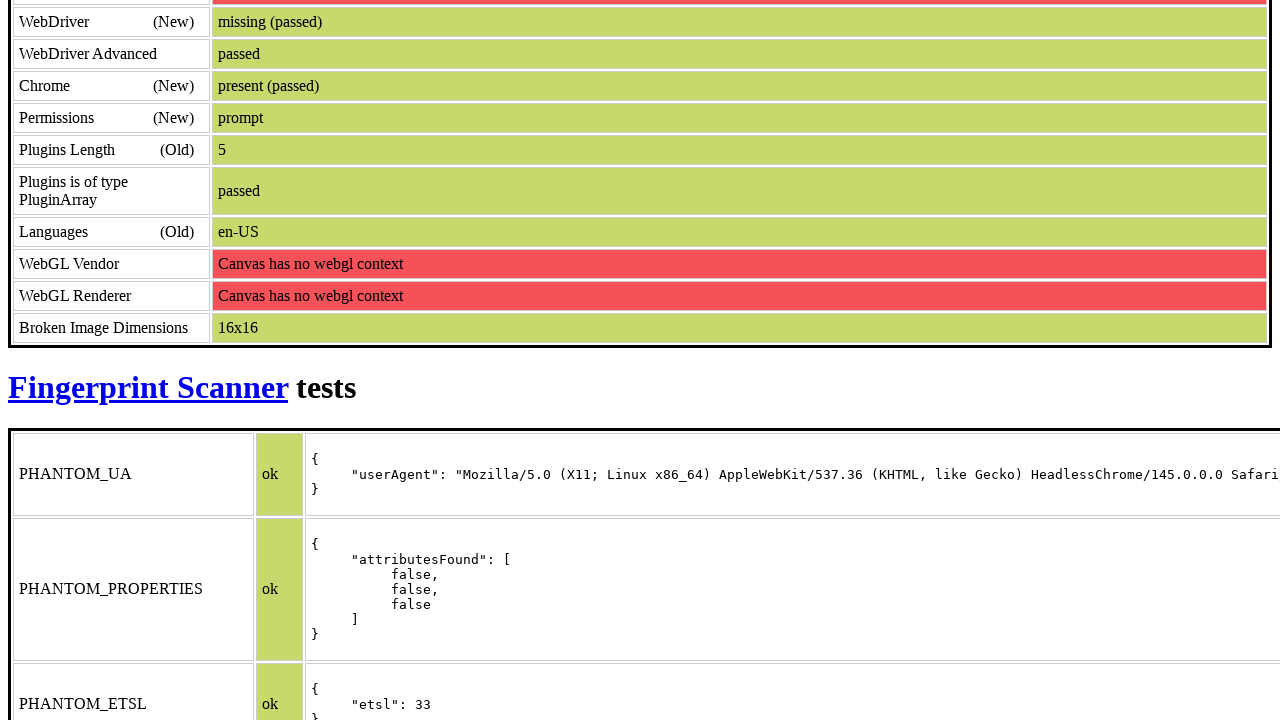

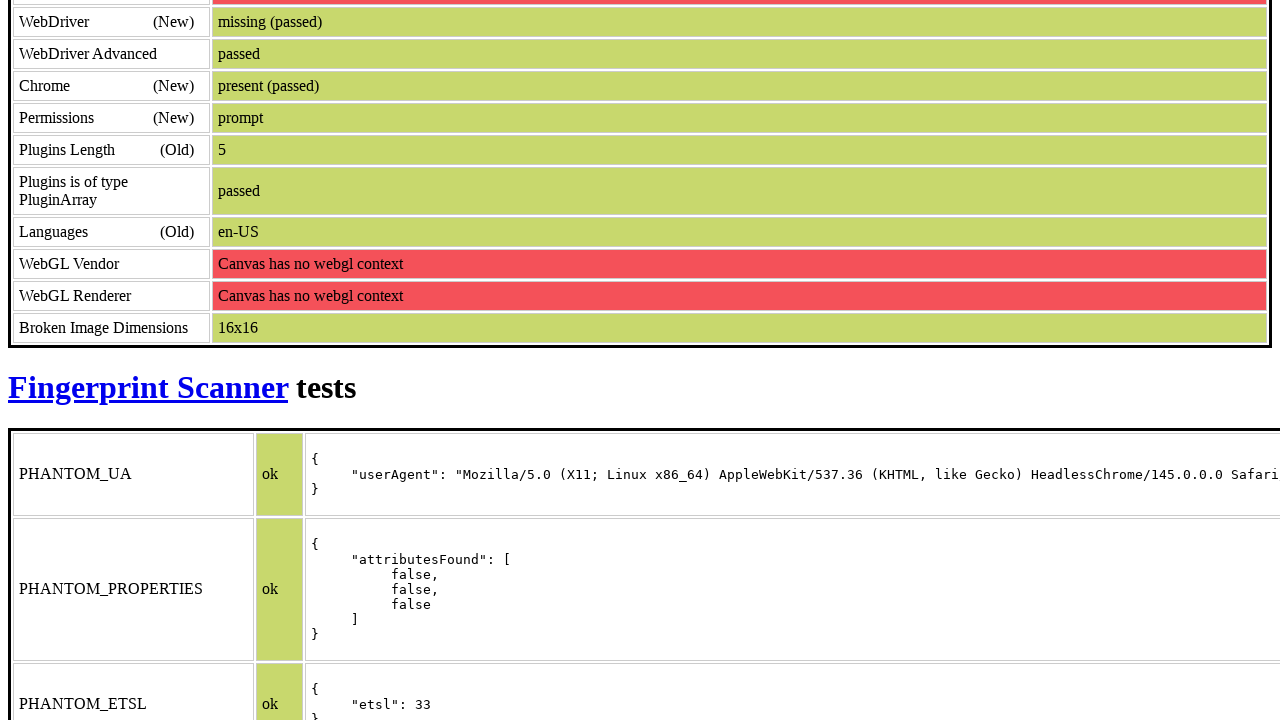